Tests dropdown functionality by selecting different options from a dropdown list and verifying the selections.

Starting URL: https://the-internet.herokuapp.com/dropdown

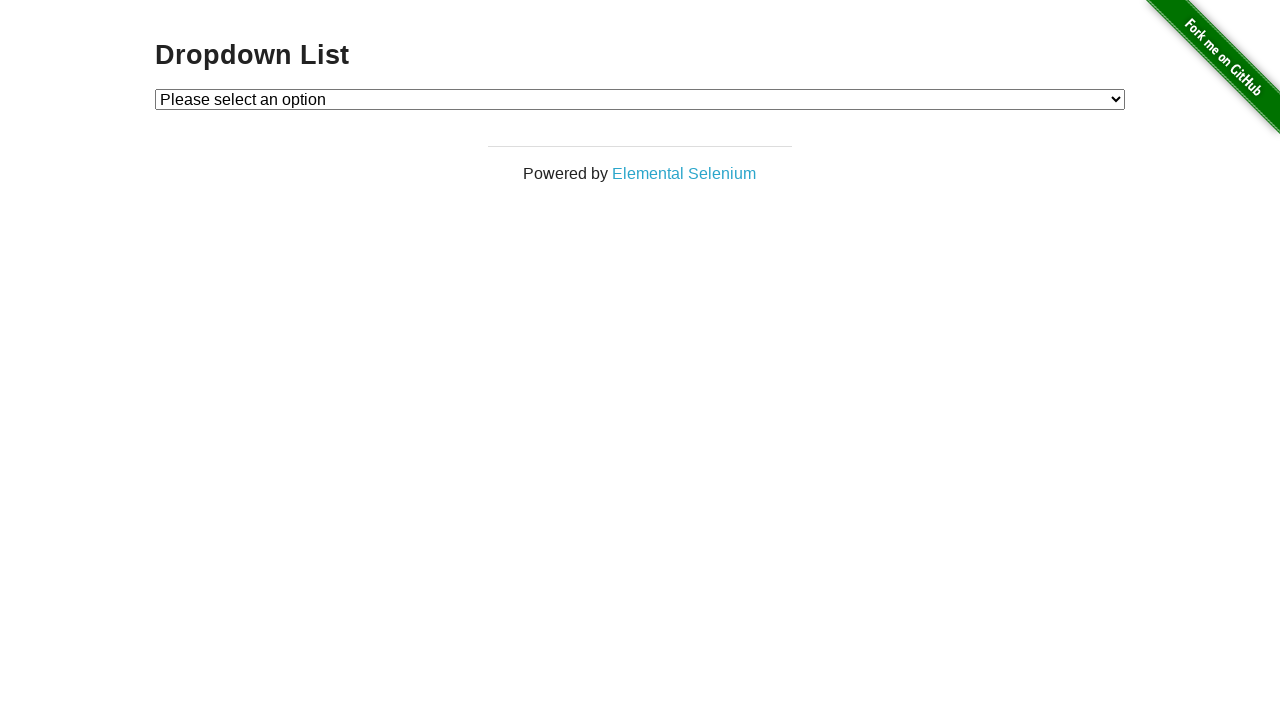

Waited for dropdown list page title to load
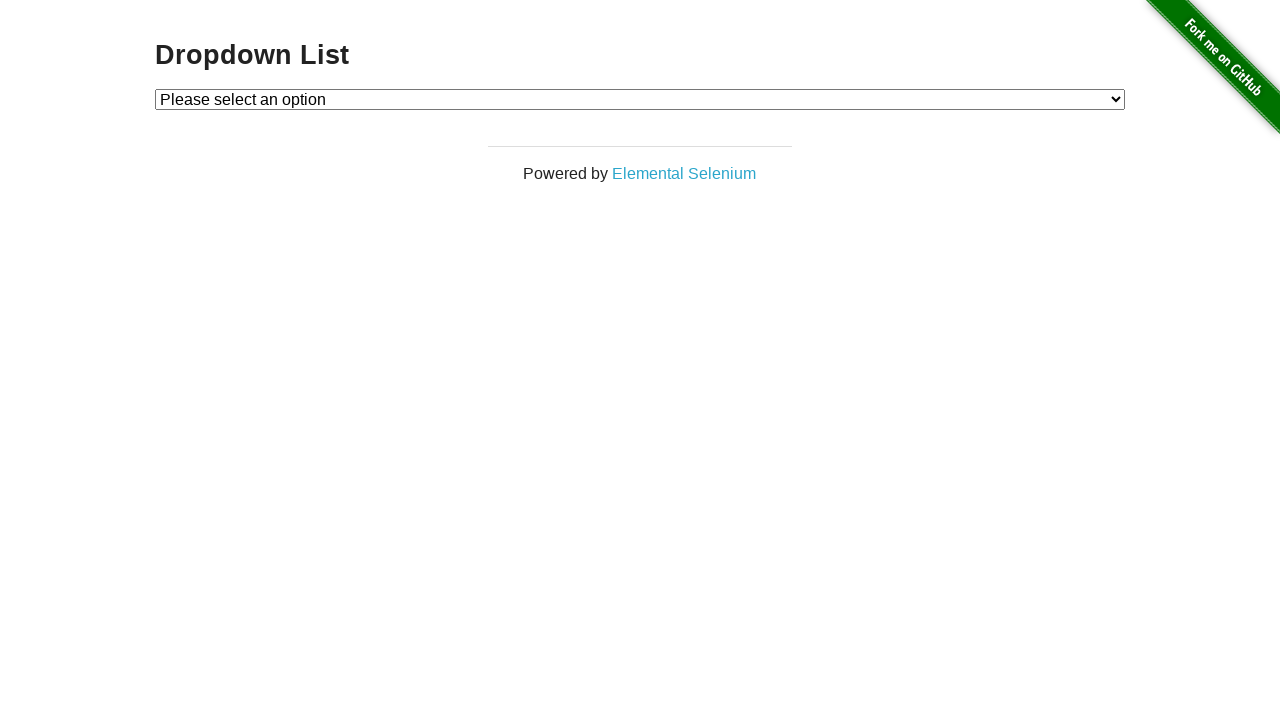

Located the dropdown element
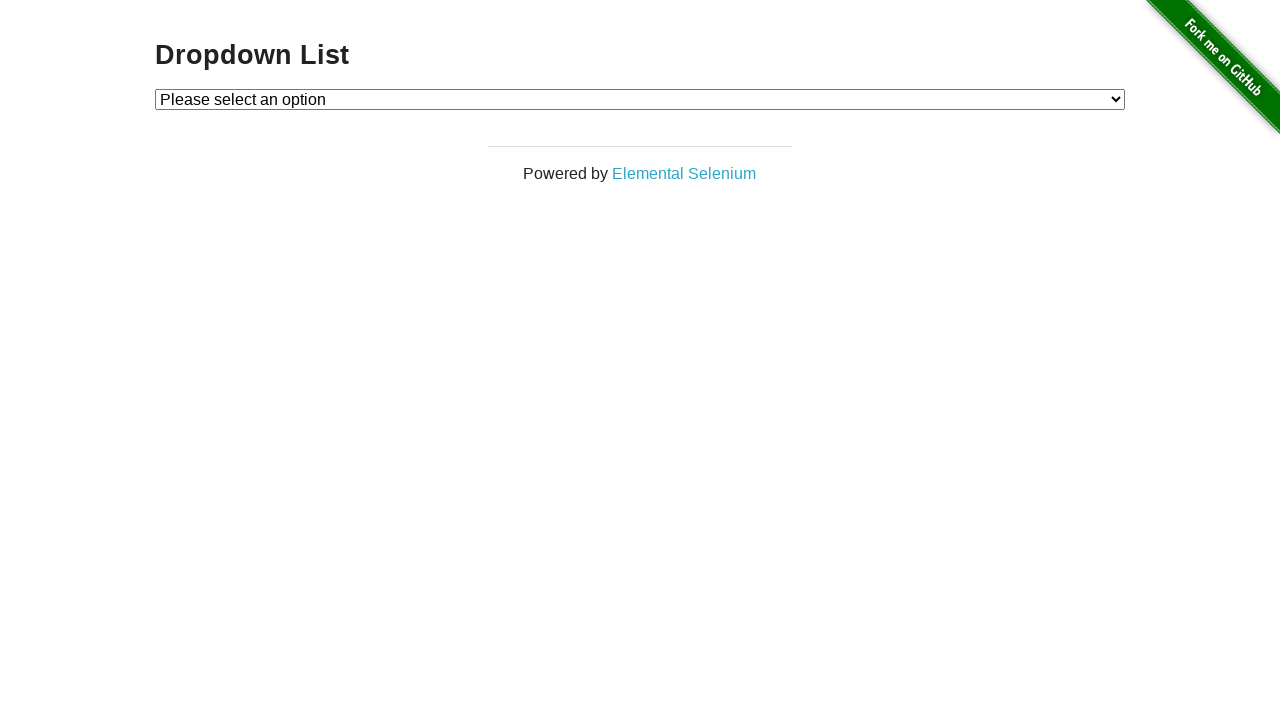

Verified dropdown is visible
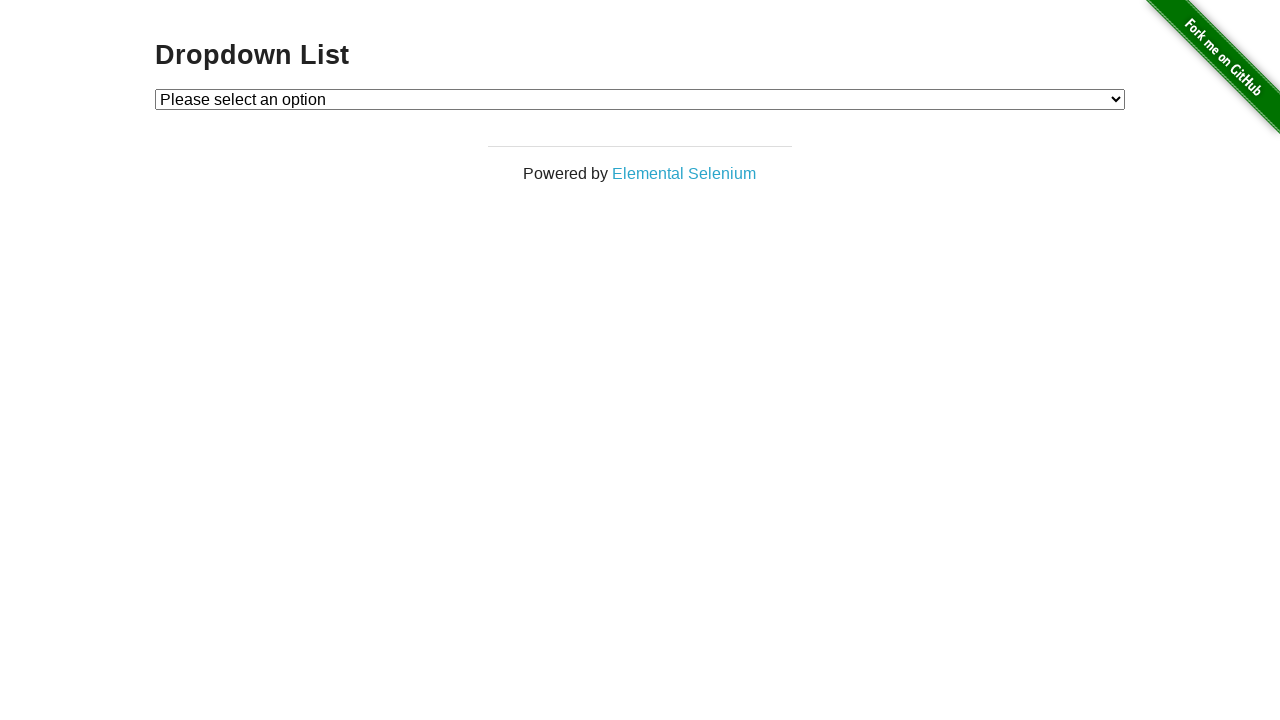

Selected 'Option 1' from dropdown on #dropdown
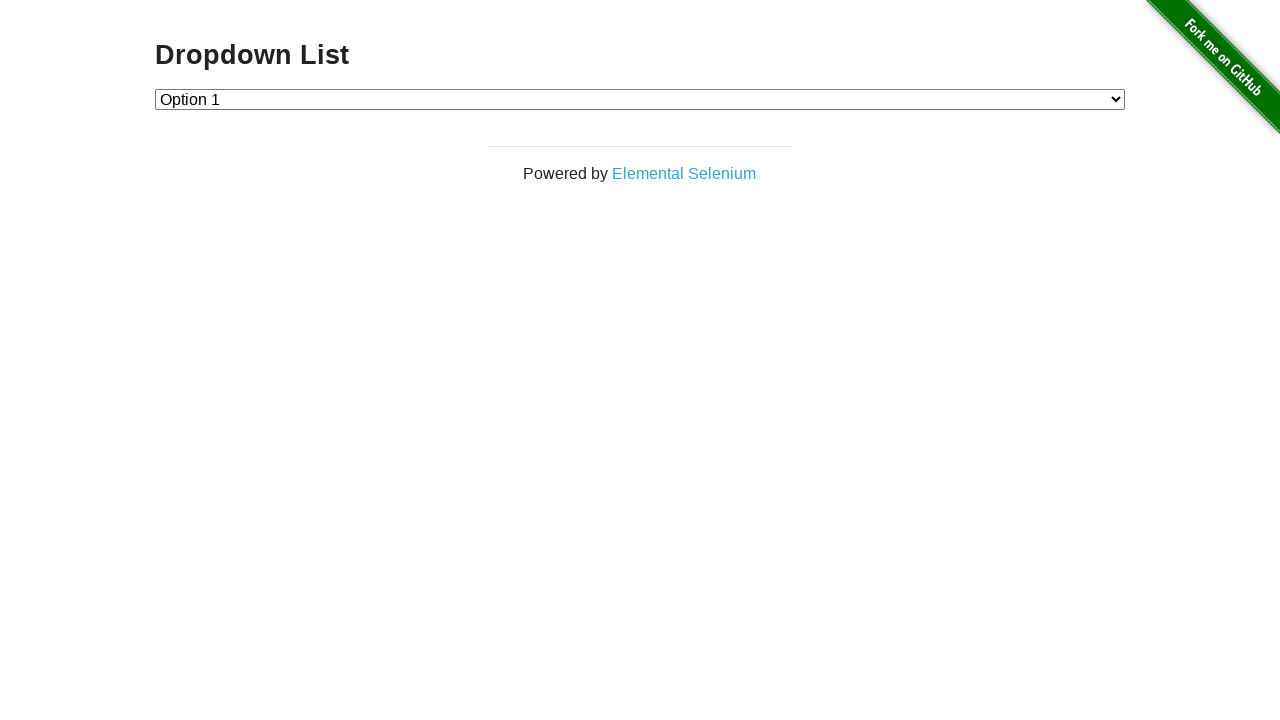

Verified Option 1 is selected (value='1')
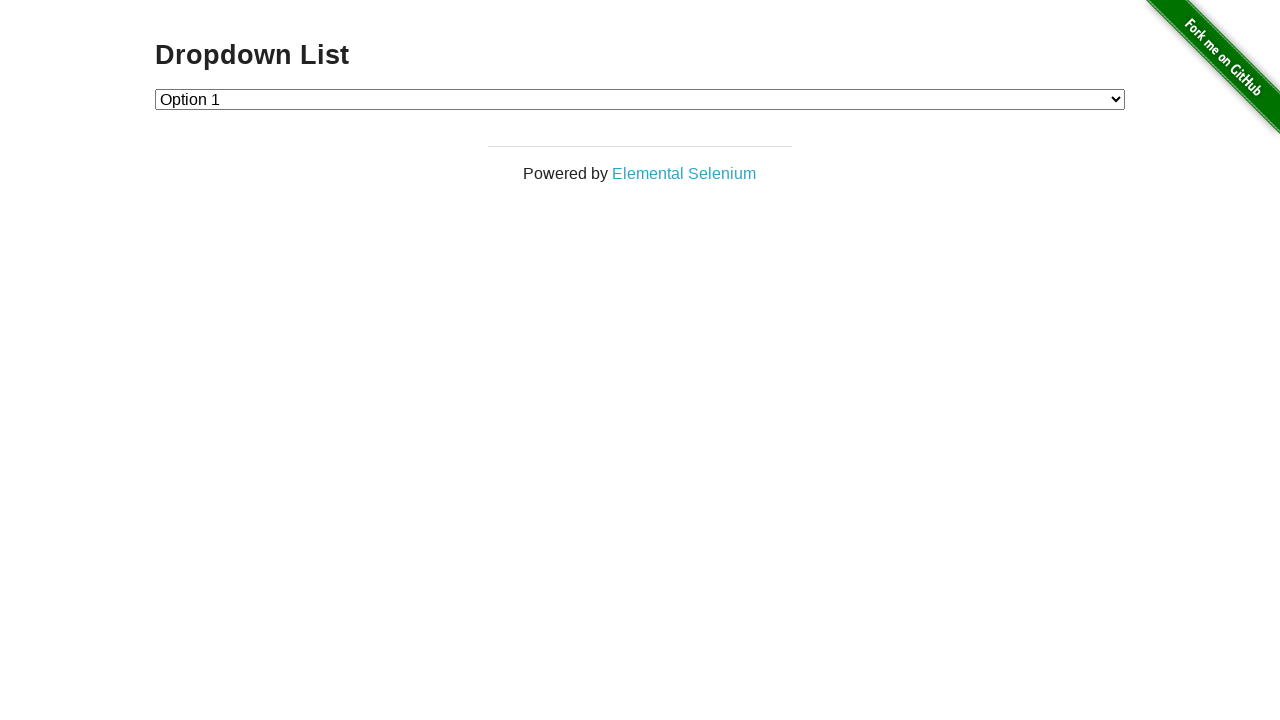

Selected 'Option 2' from dropdown on #dropdown
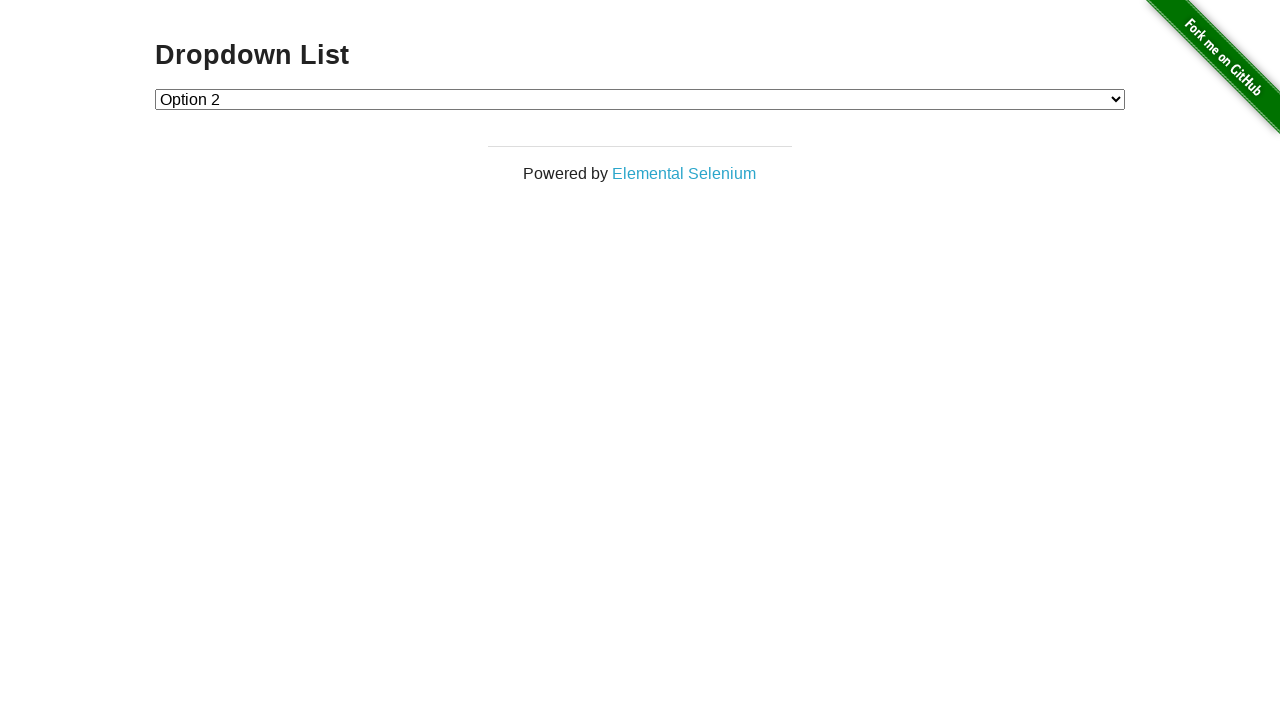

Verified Option 2 is selected (value='2')
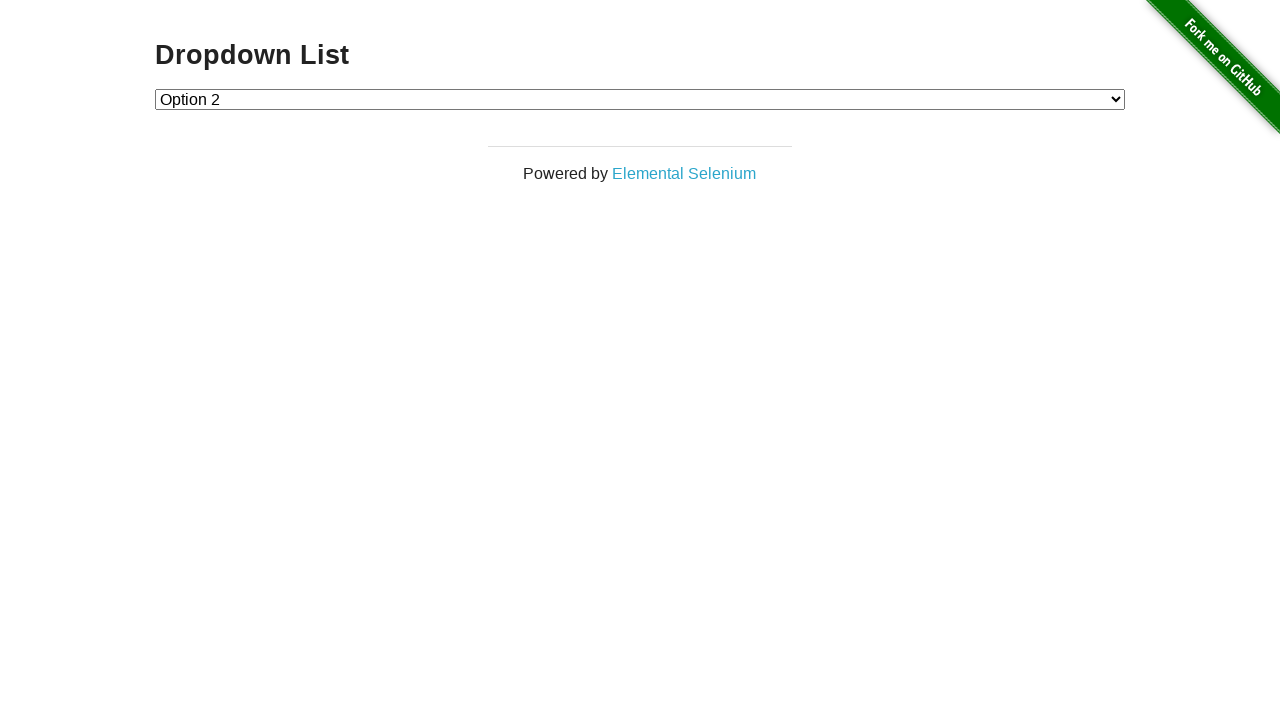

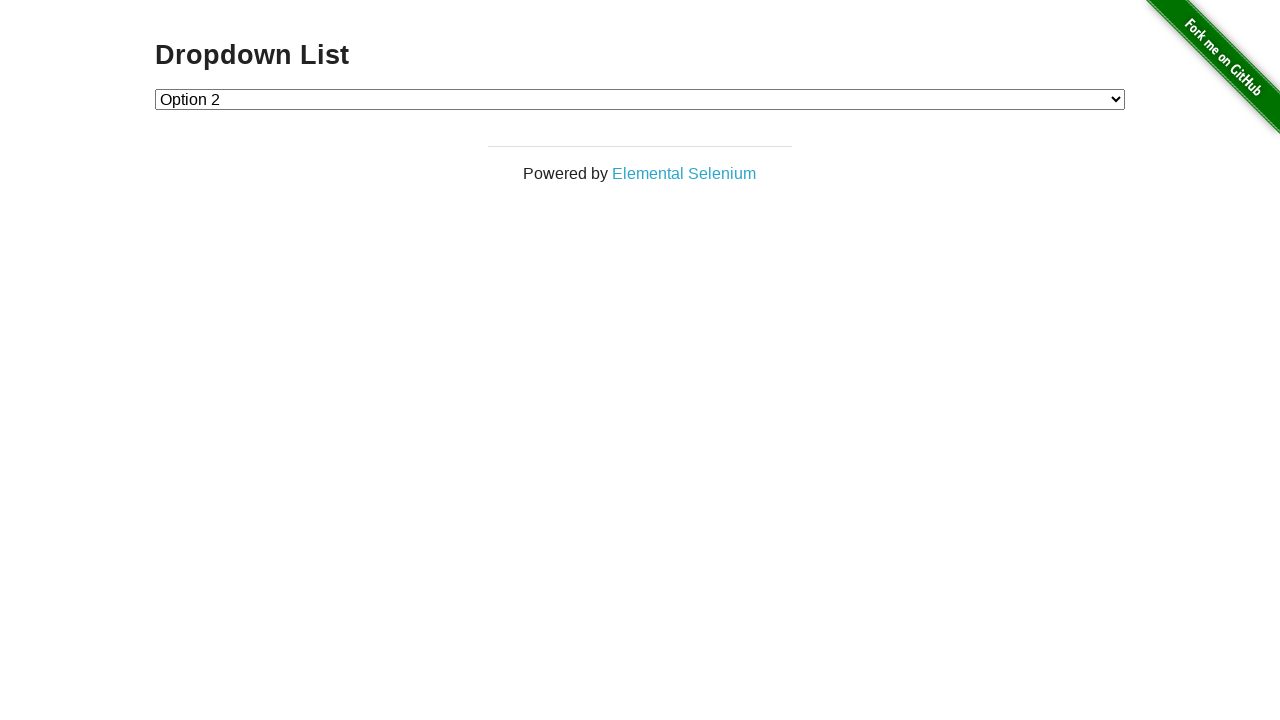